Tests accepting a JavaScript alert by clicking a button, verifying the alert text, and accepting it

Starting URL: https://automationfc.github.io/basic-form/index.html

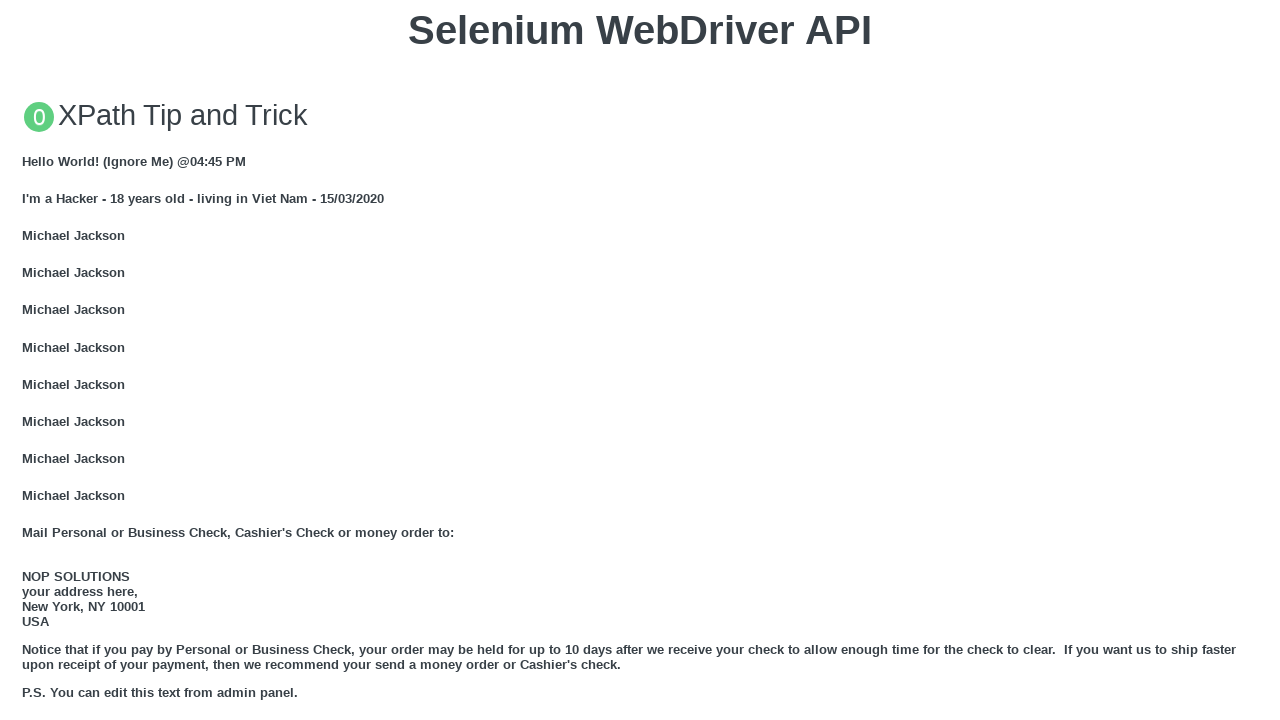

Clicked button to trigger JavaScript alert at (640, 360) on xpath=//button[text()='Click for JS Alert']
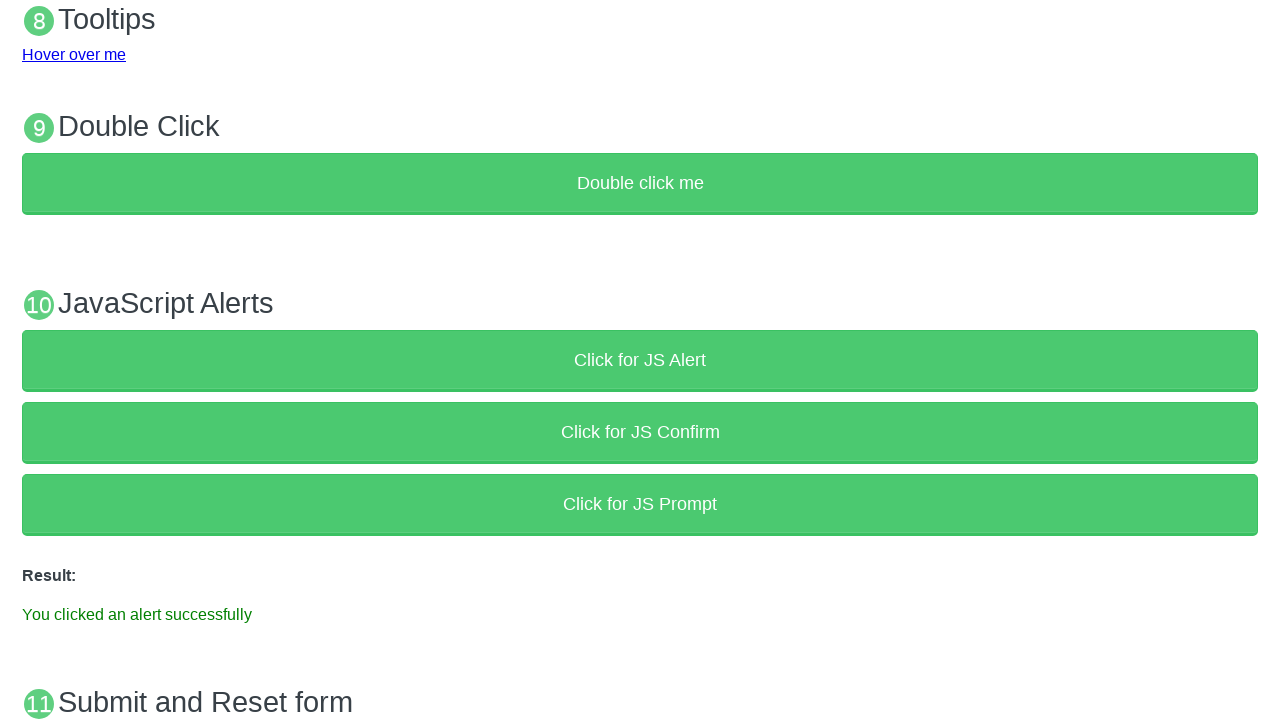

Set up dialog handler to accept alerts with message 'I am a JS Alert'
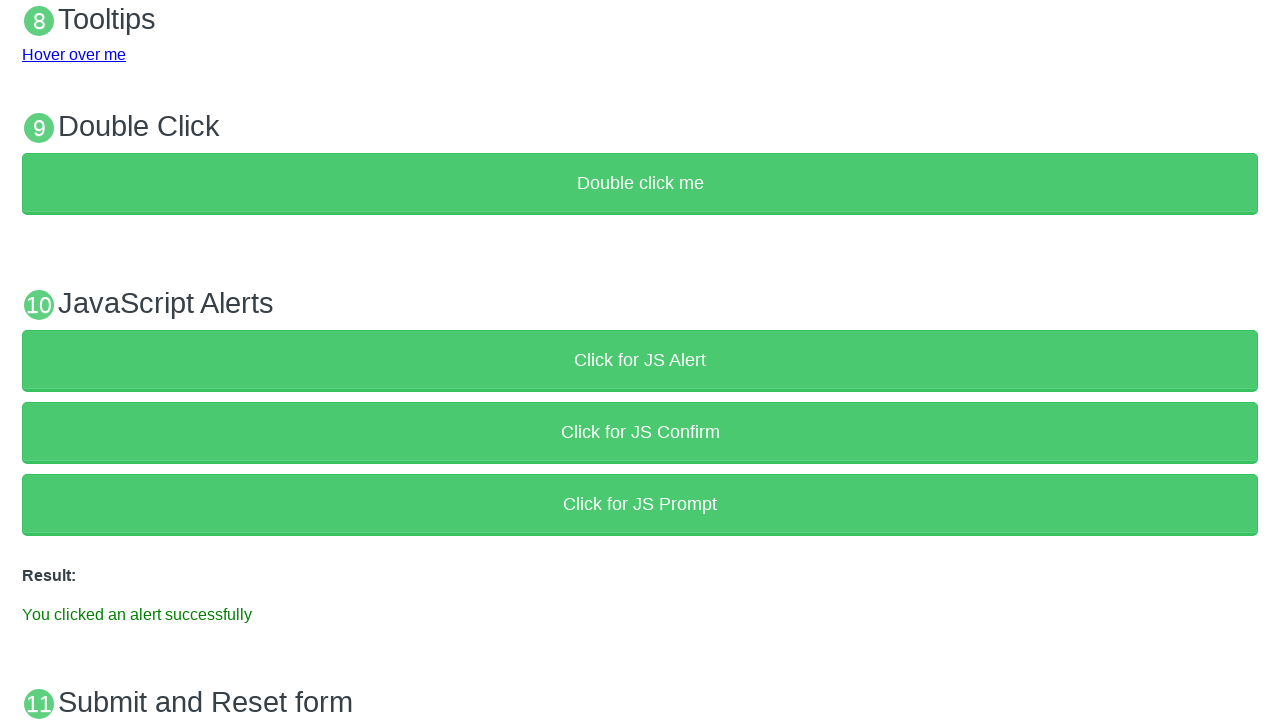

Triggered JavaScript alert via page.evaluate()
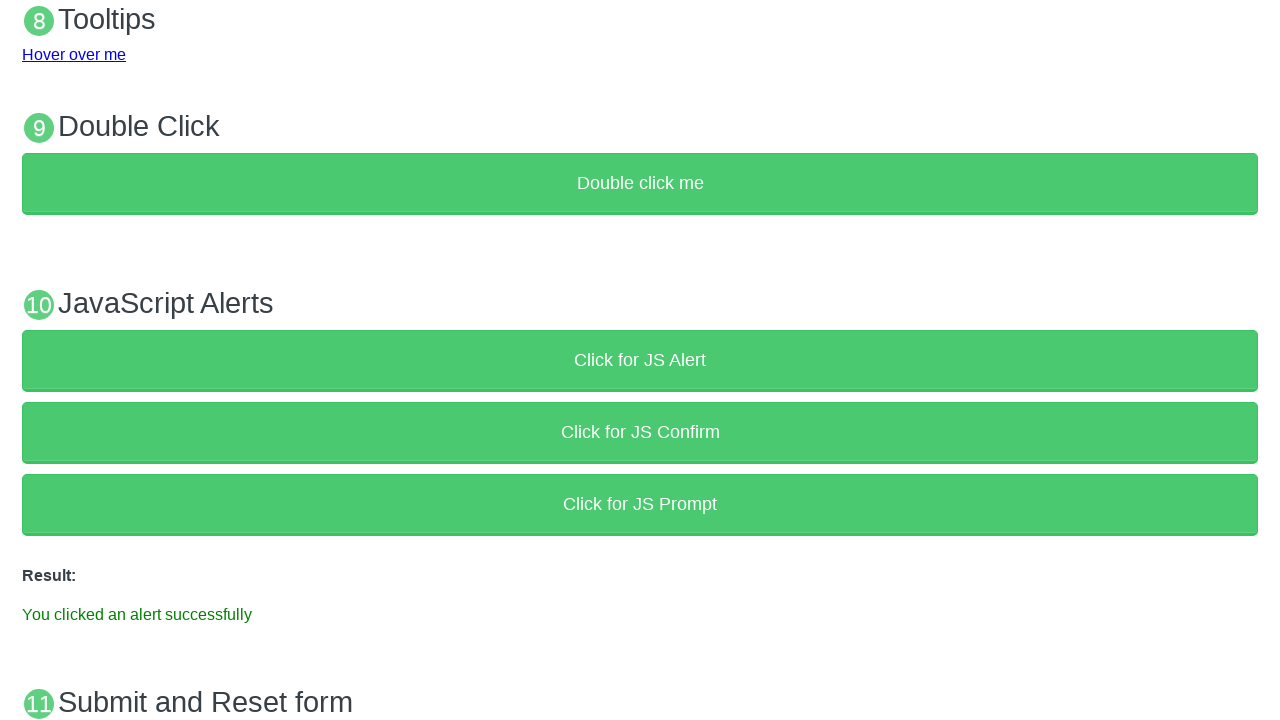

Waited for result paragraph element to appear
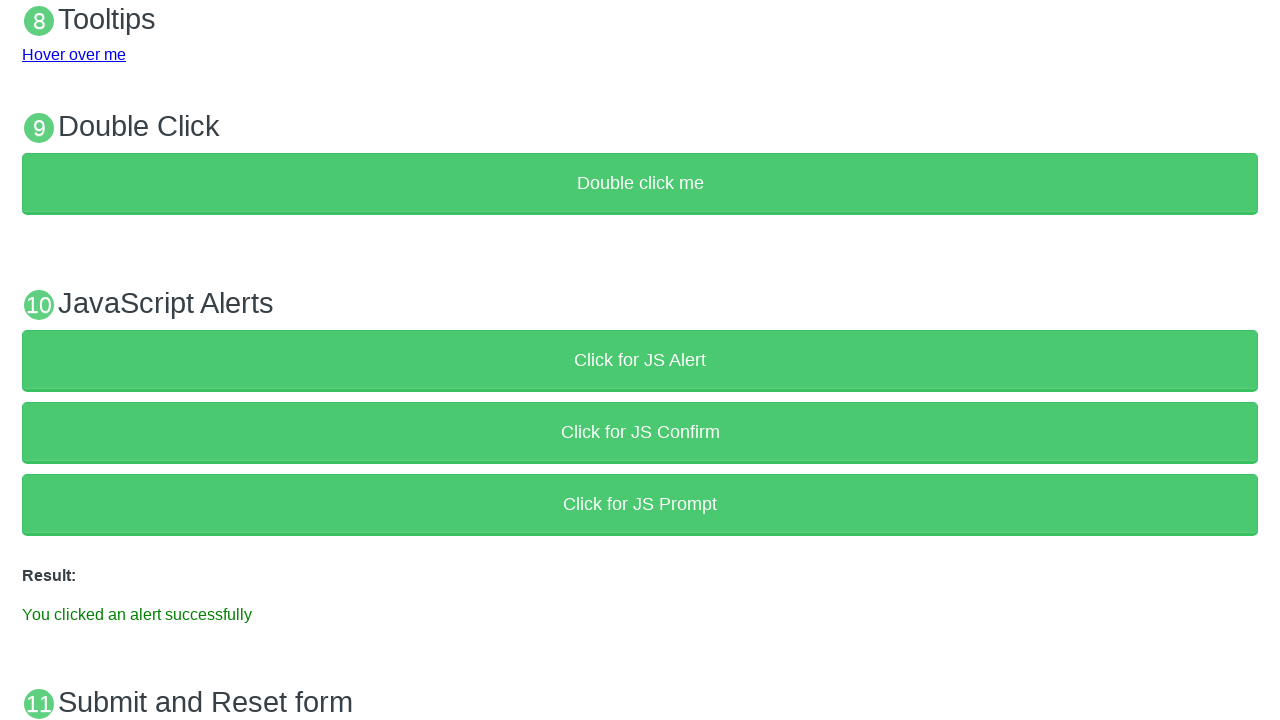

Verified success message 'You clicked an alert successfully' in result text
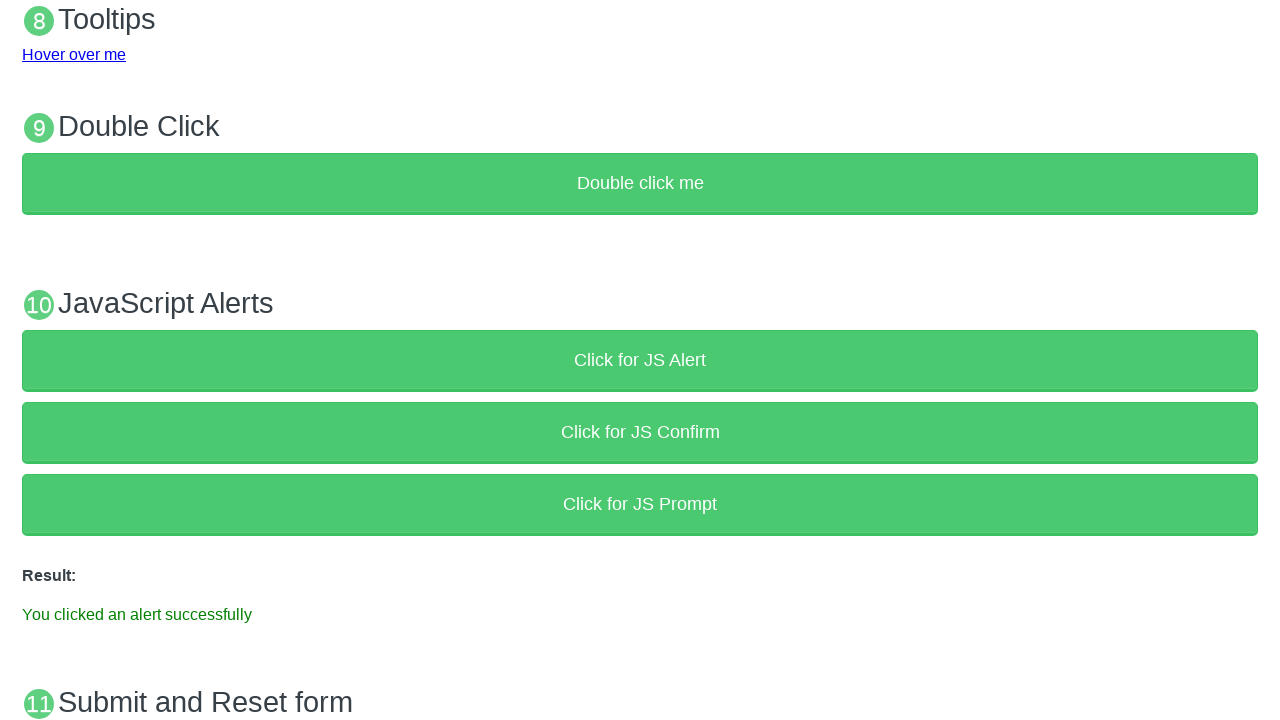

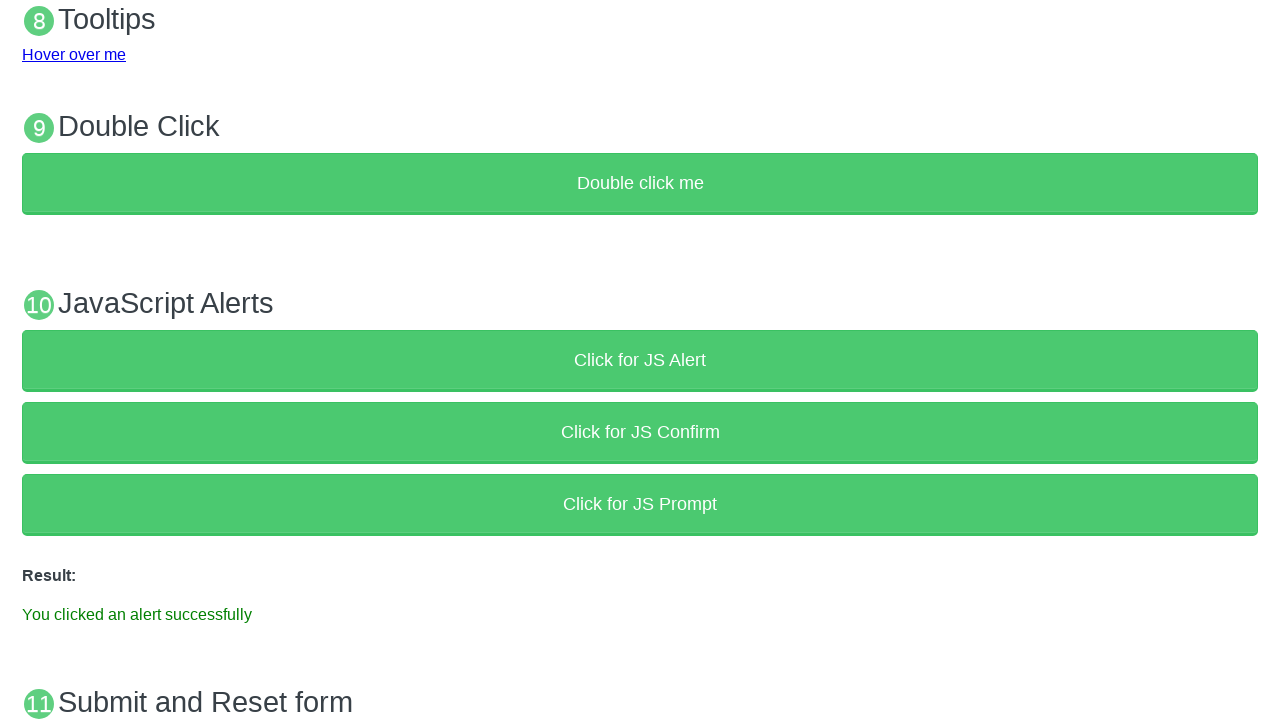